Opens footer links in new tabs and switches between all opened windows to verify multi-tab functionality

Starting URL: https://rahulshettyacademy.com/AutomationPractice/

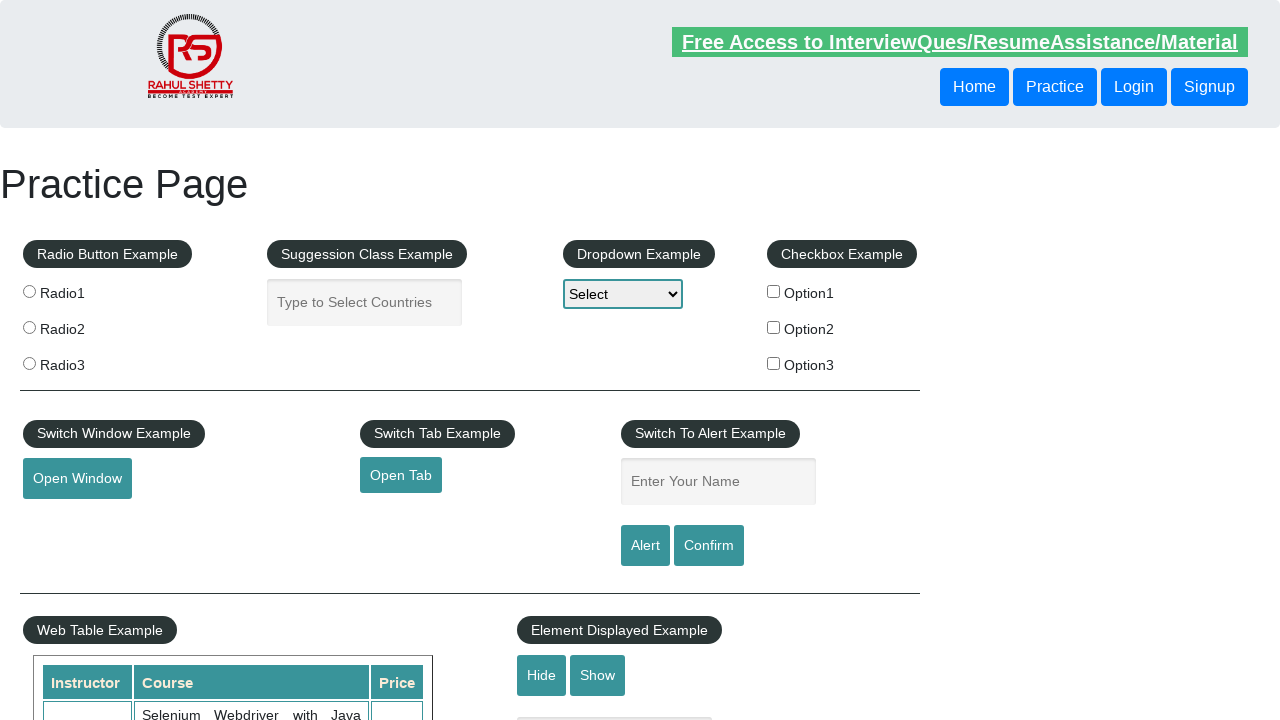

Located footer column with XPath selector
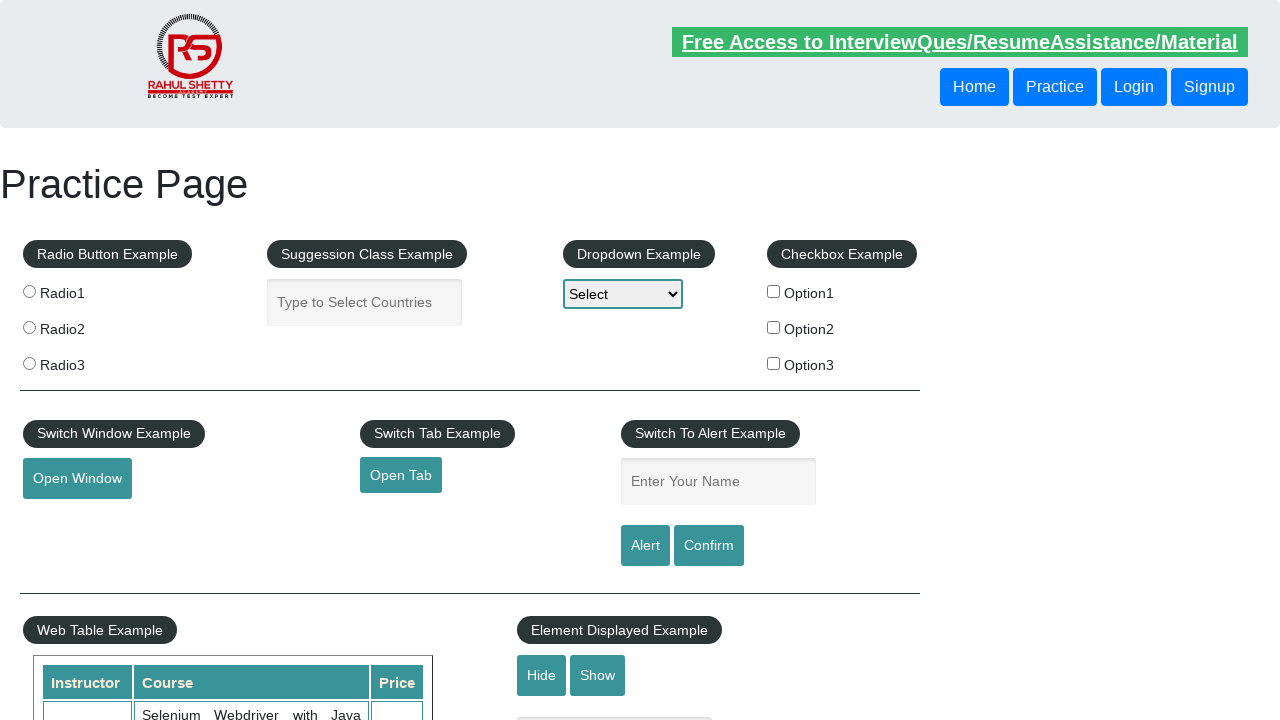

Located all anchor tags in footer column
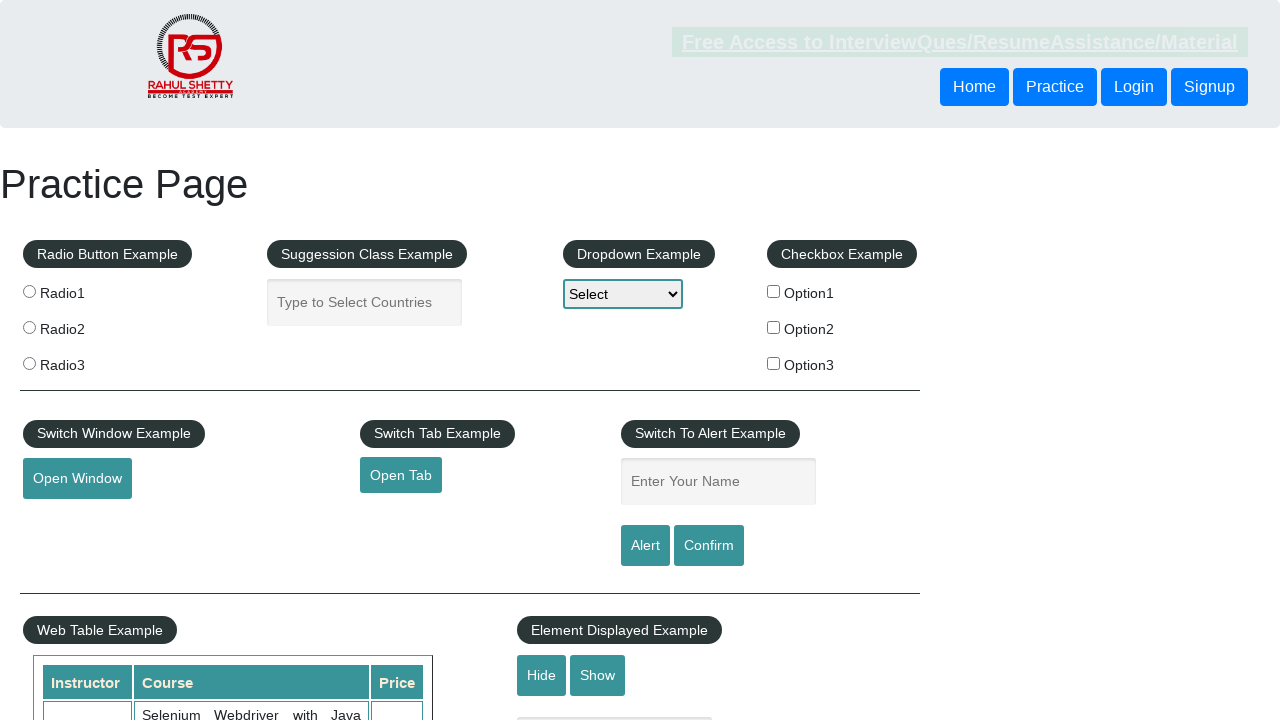

Counted 5 links in footer column
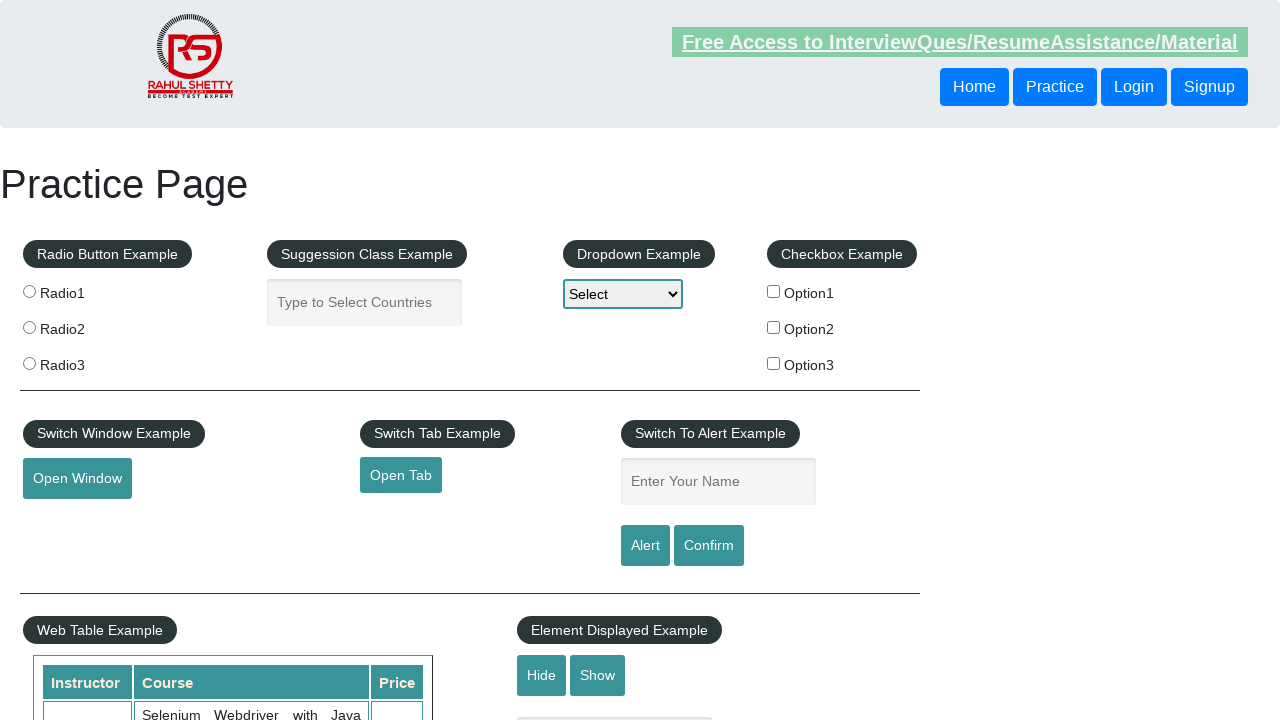

Opened footer link 1 in new tab using Ctrl/Cmd+Click at (68, 520) on xpath=//tbody/tr/td[1]/ul[1] >> a >> nth=1
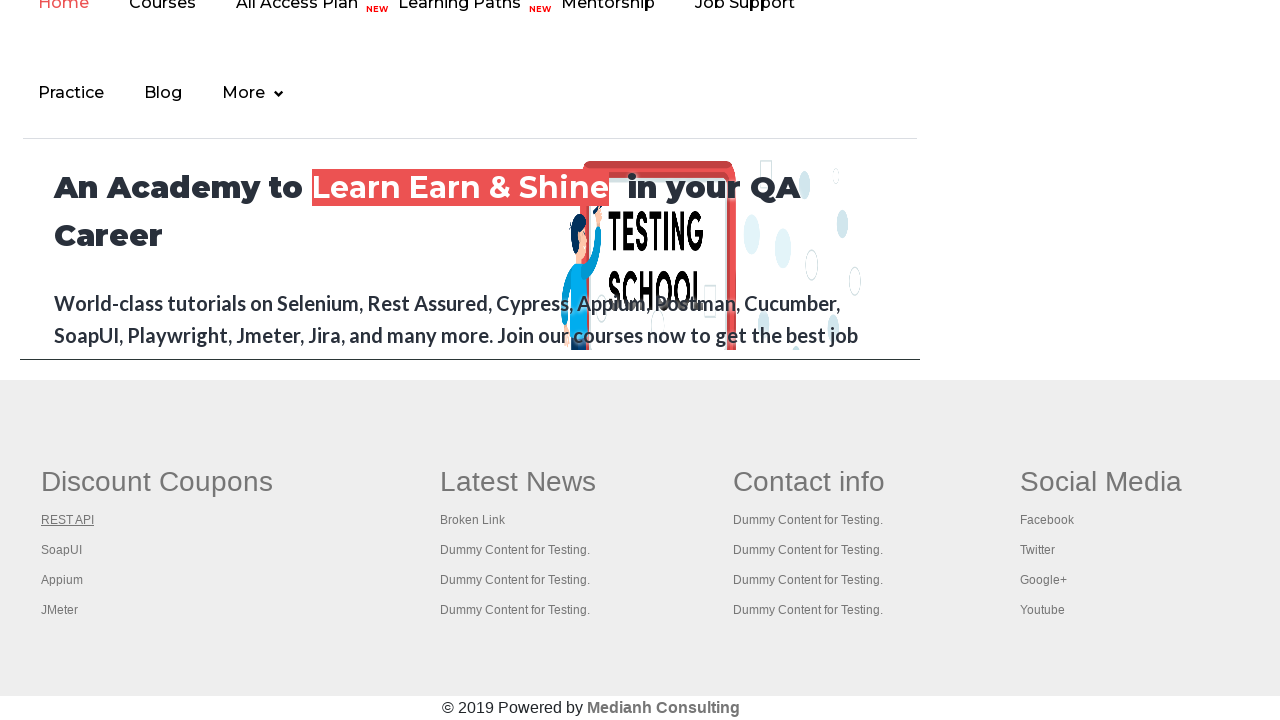

Opened footer link 2 in new tab using Ctrl/Cmd+Click at (62, 550) on xpath=//tbody/tr/td[1]/ul[1] >> a >> nth=2
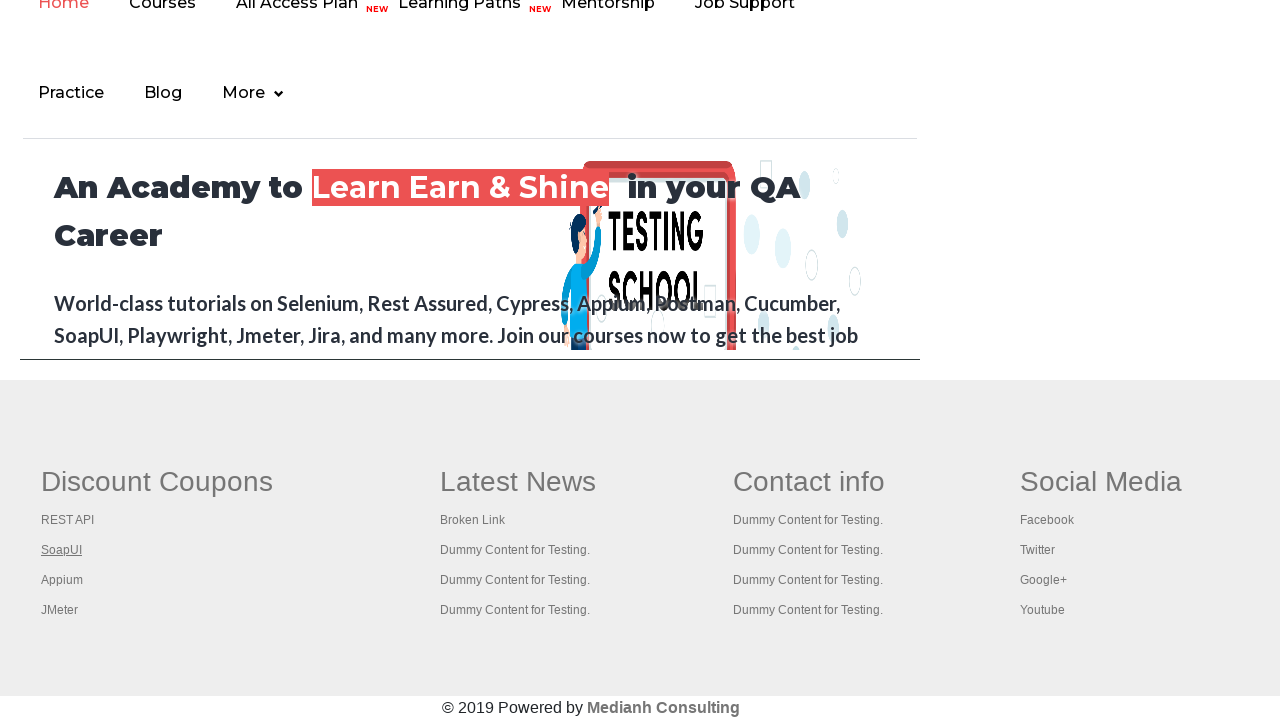

Opened footer link 3 in new tab using Ctrl/Cmd+Click at (62, 580) on xpath=//tbody/tr/td[1]/ul[1] >> a >> nth=3
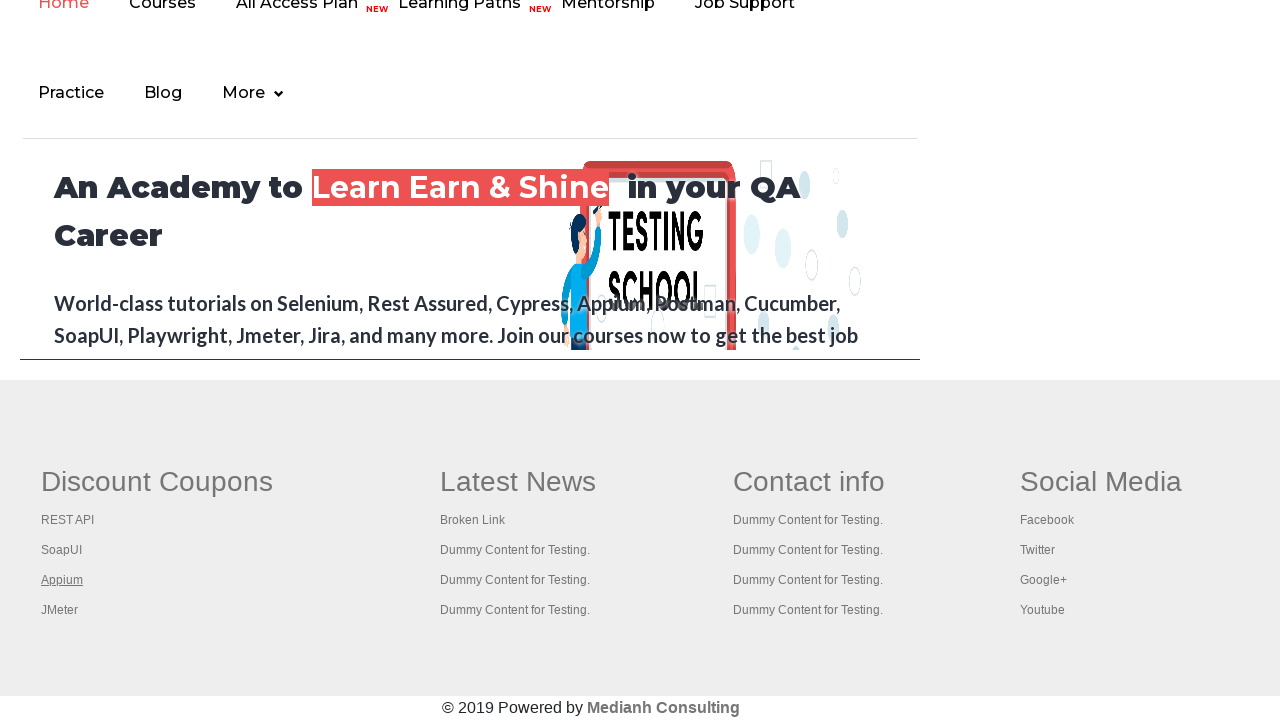

Opened footer link 4 in new tab using Ctrl/Cmd+Click at (60, 610) on xpath=//tbody/tr/td[1]/ul[1] >> a >> nth=4
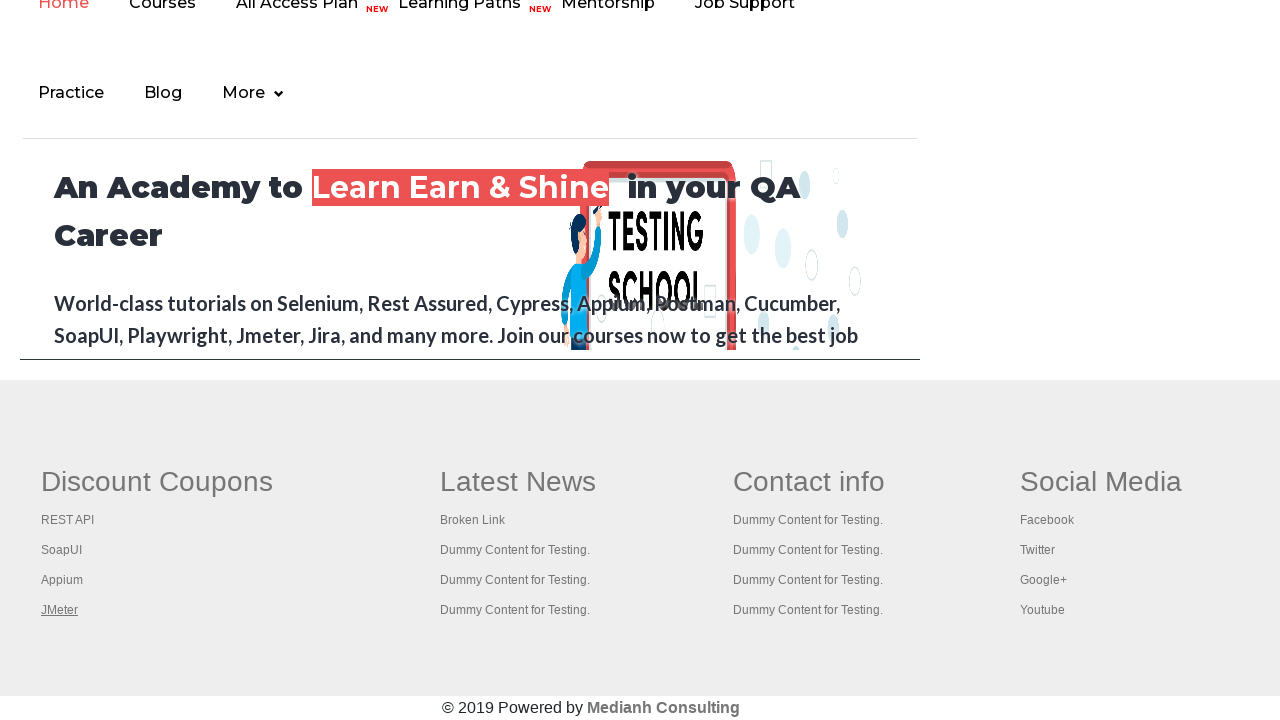

Waited 1 second for all new tabs to open
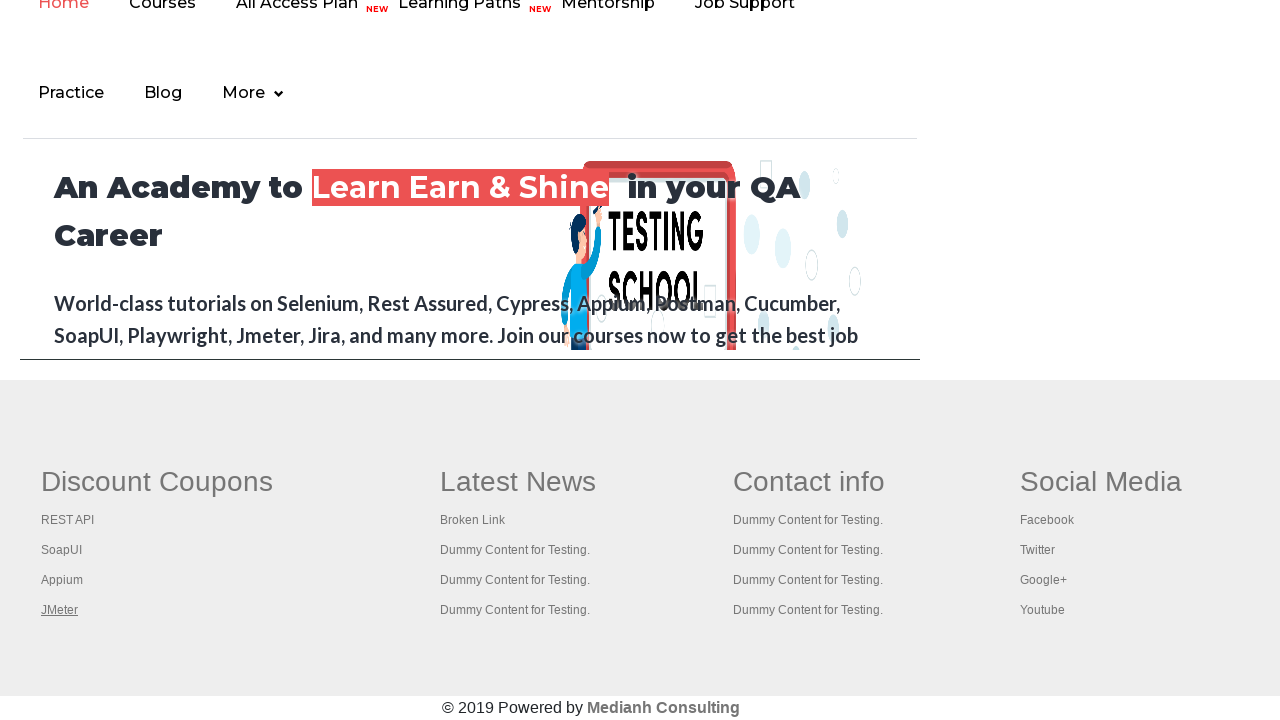

Retrieved all 5 opened pages/tabs from context
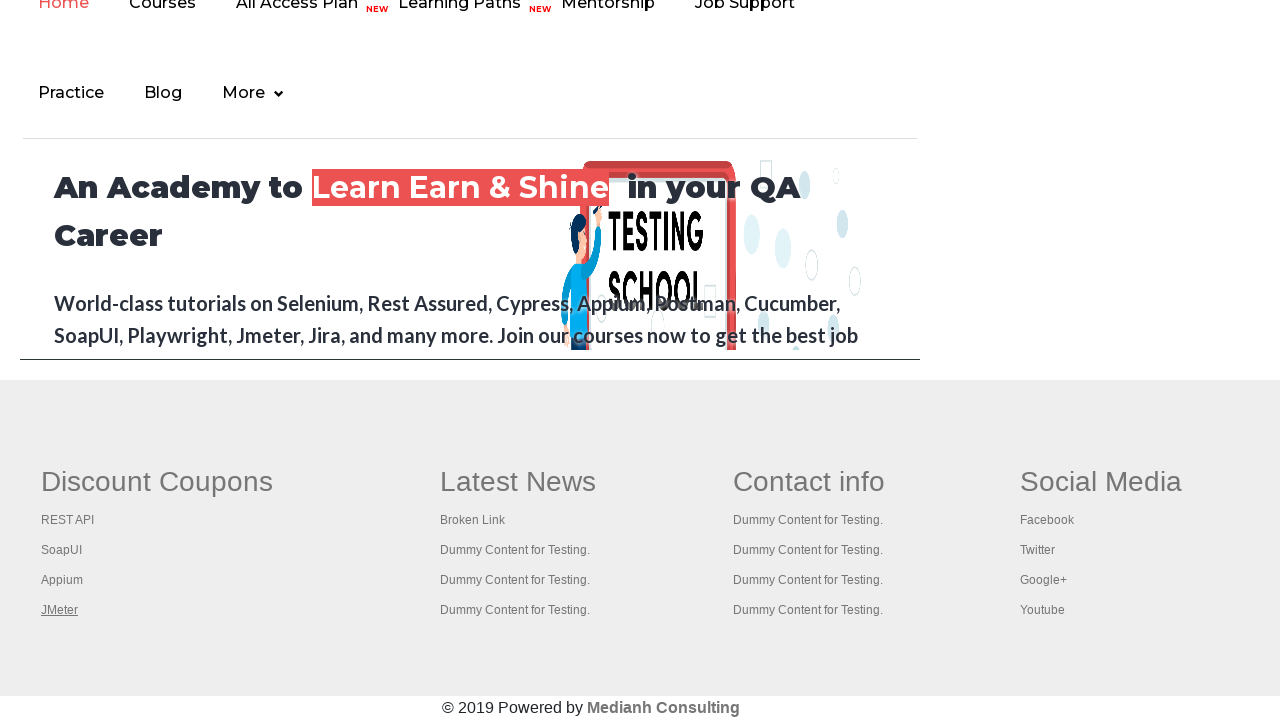

Switched to a new tab and brought it to front
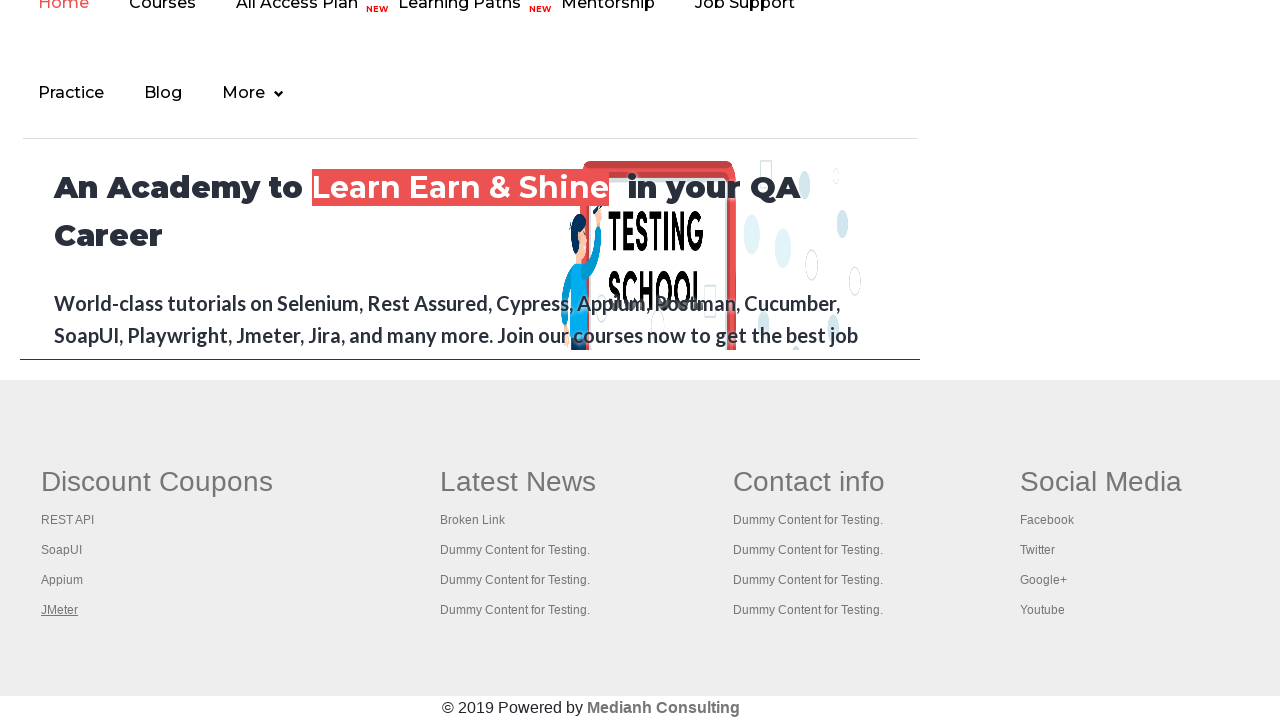

Waited 500ms on current tab
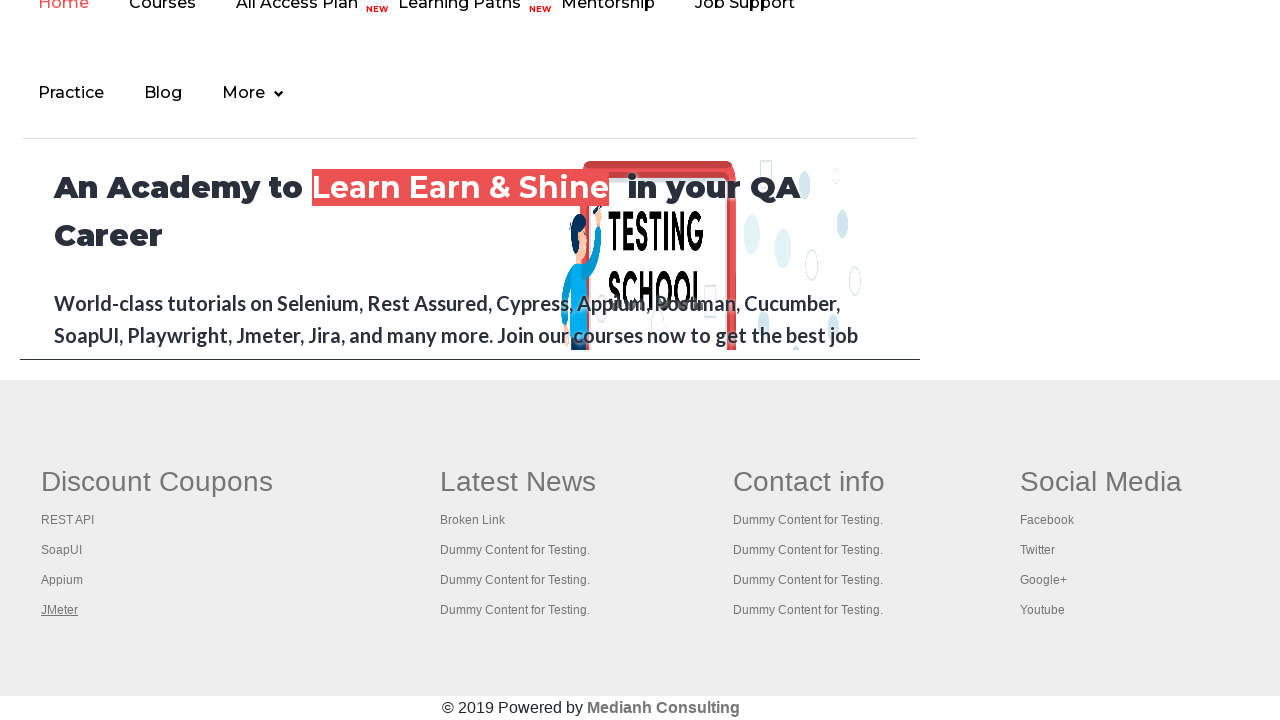

Switched to a new tab and brought it to front
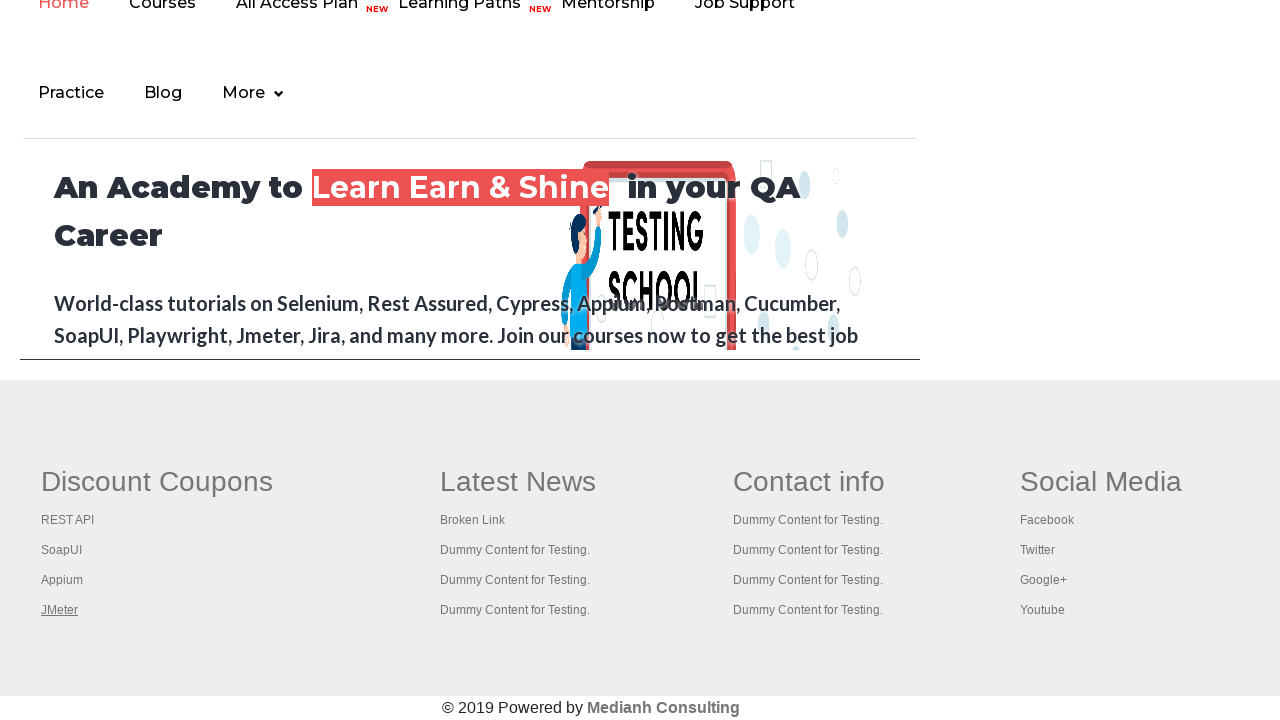

Waited 500ms on current tab
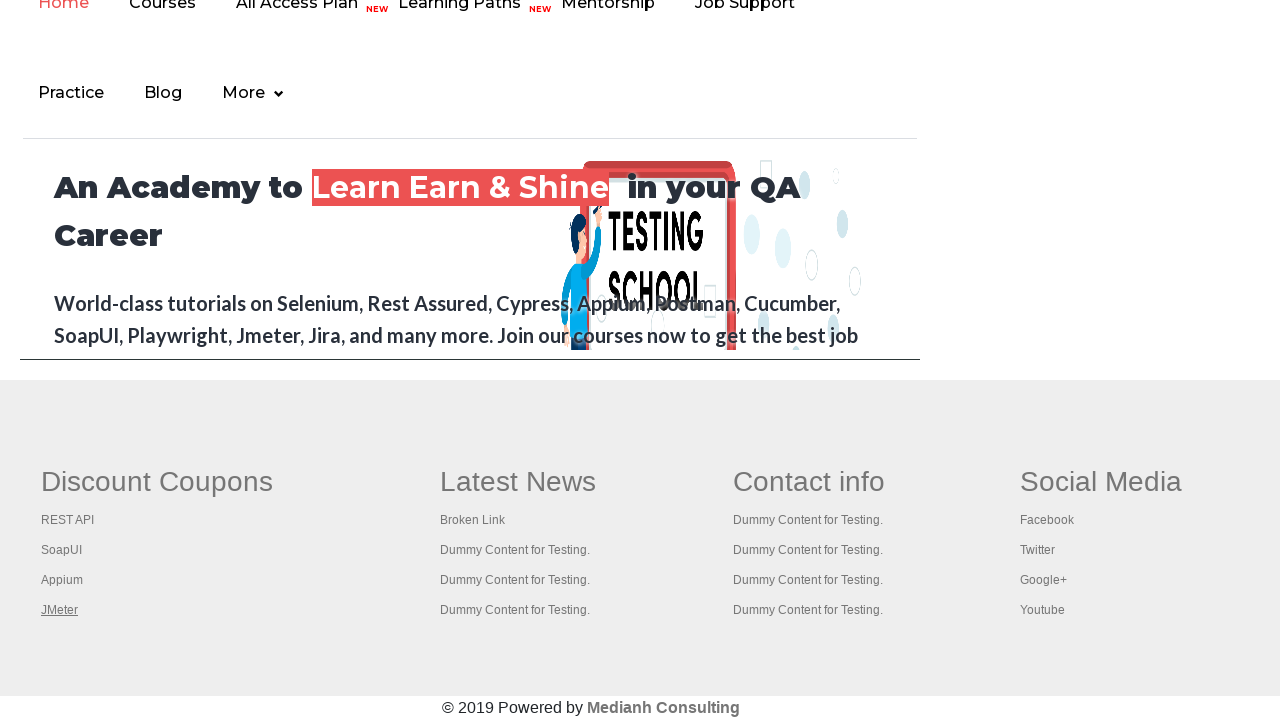

Switched to a new tab and brought it to front
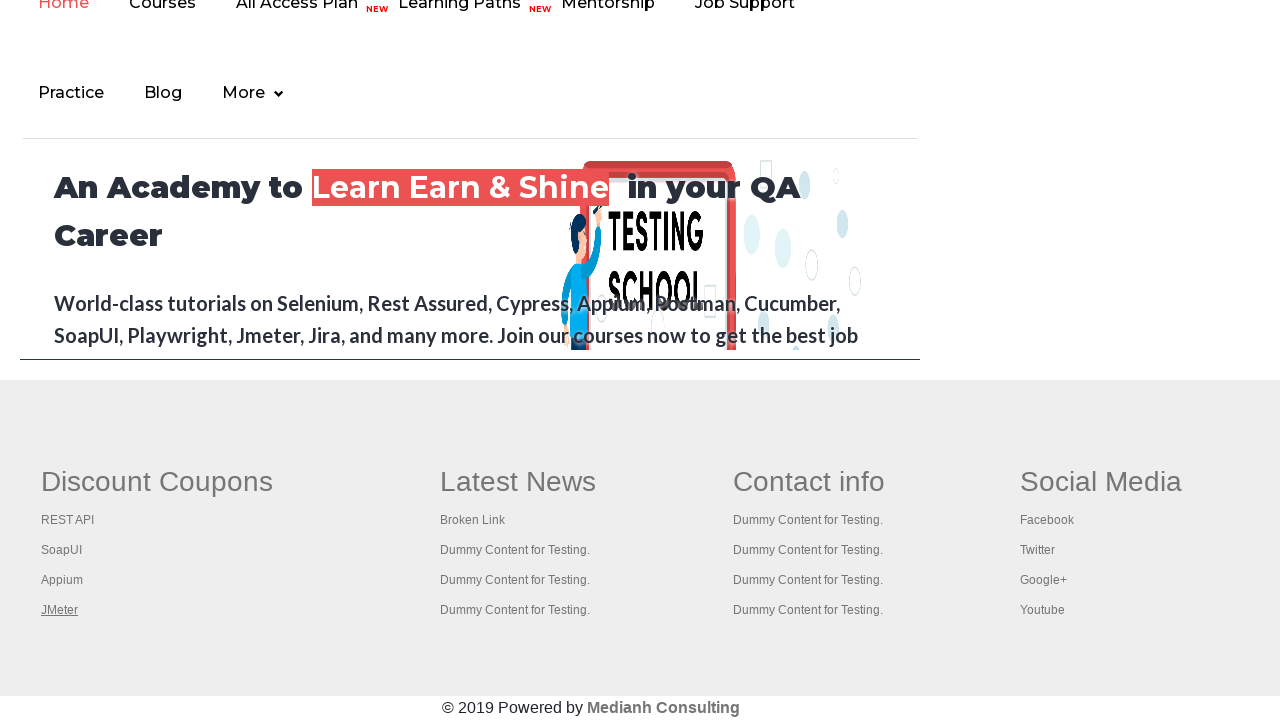

Waited 500ms on current tab
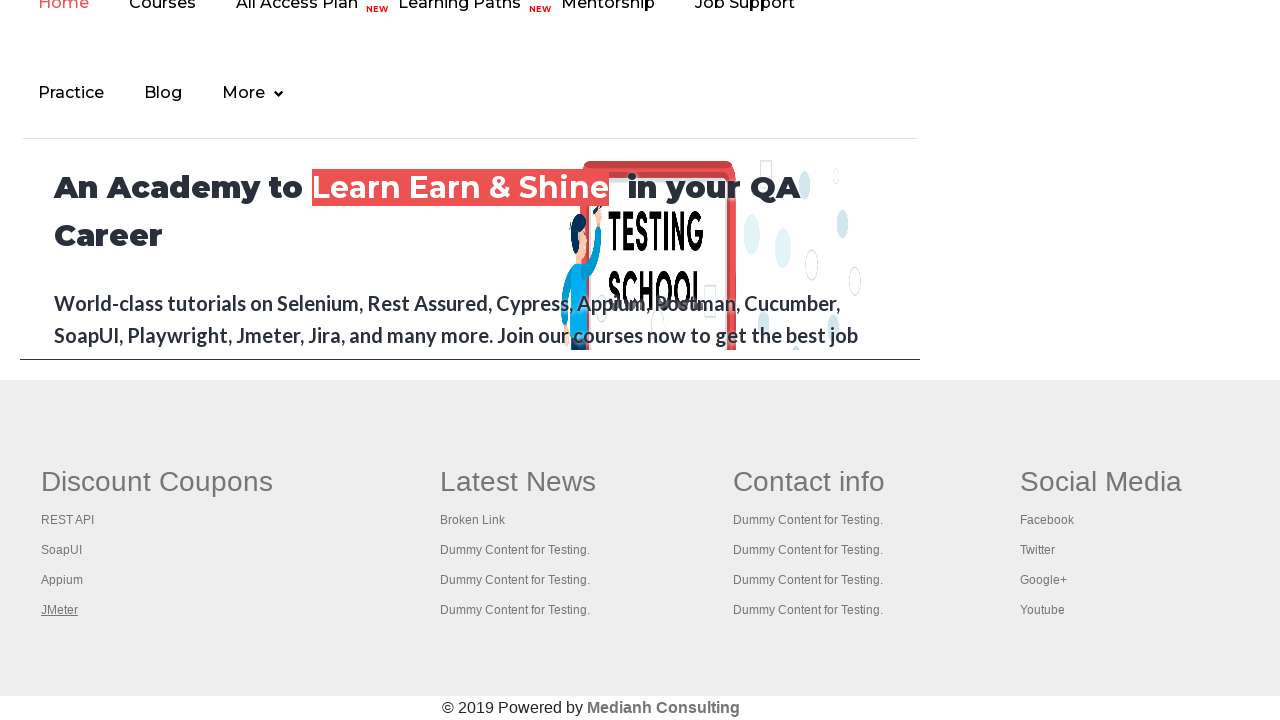

Switched to a new tab and brought it to front
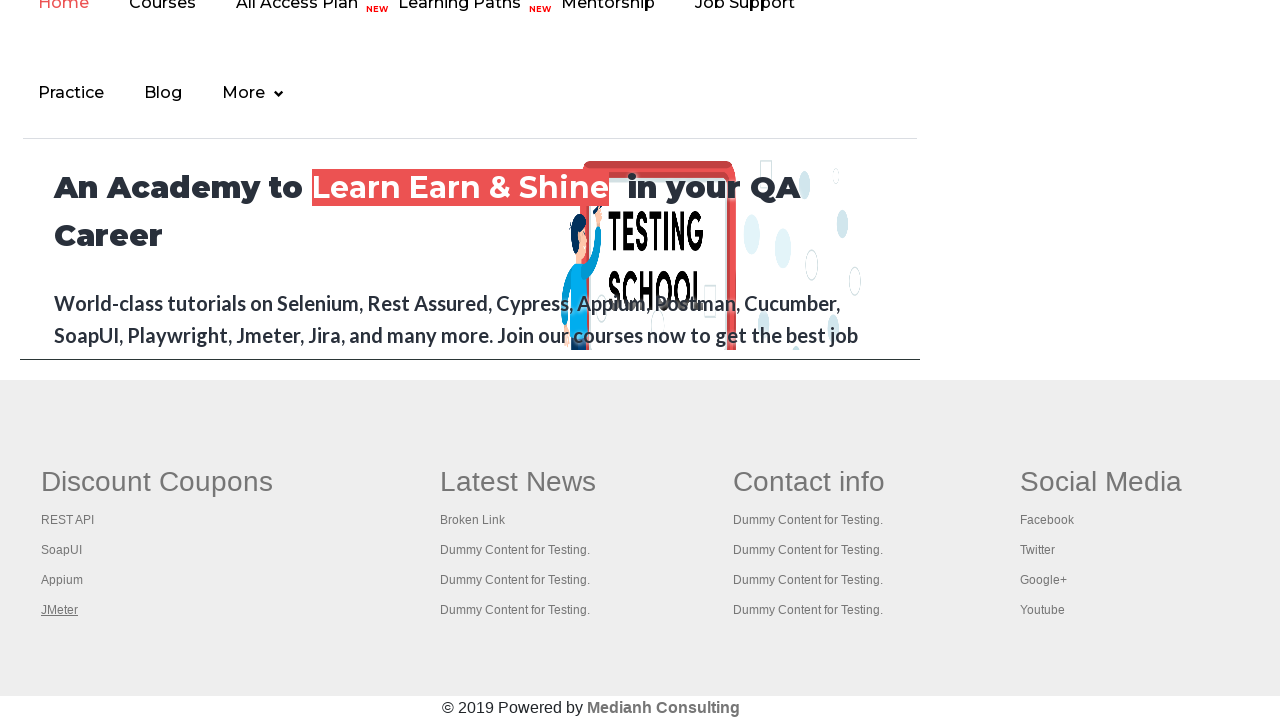

Waited 500ms on current tab
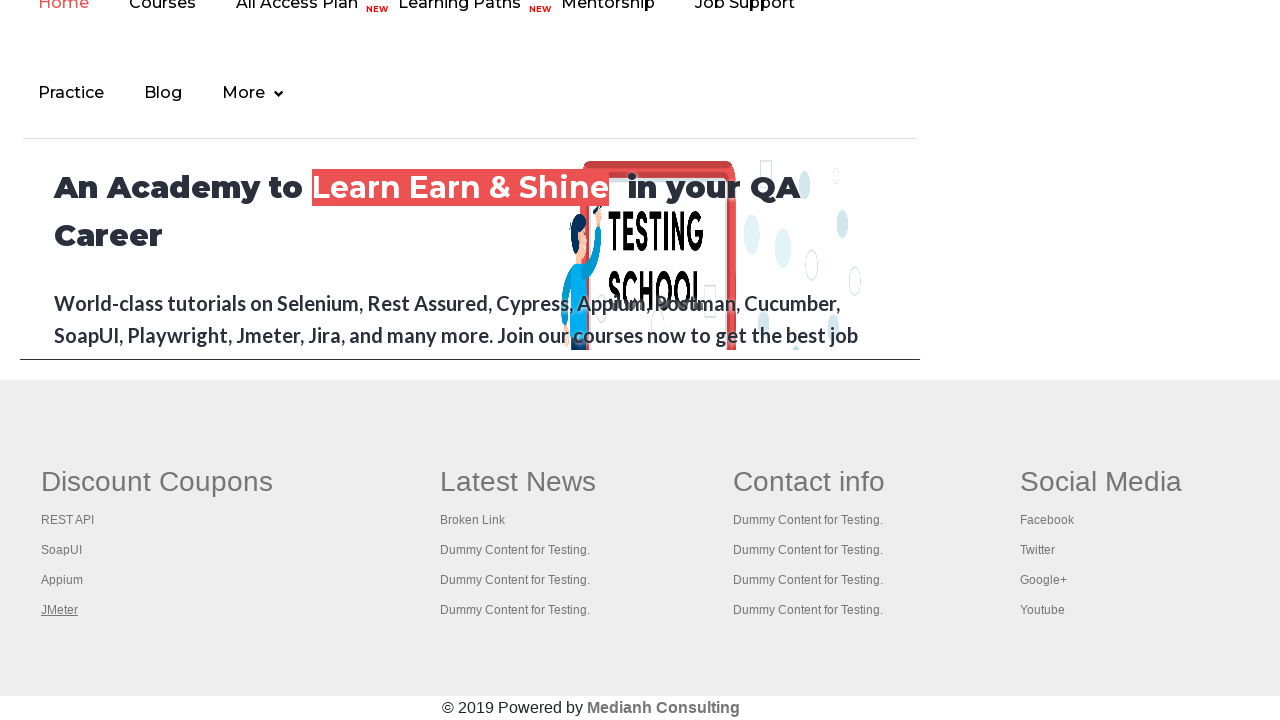

Switched to a new tab and brought it to front
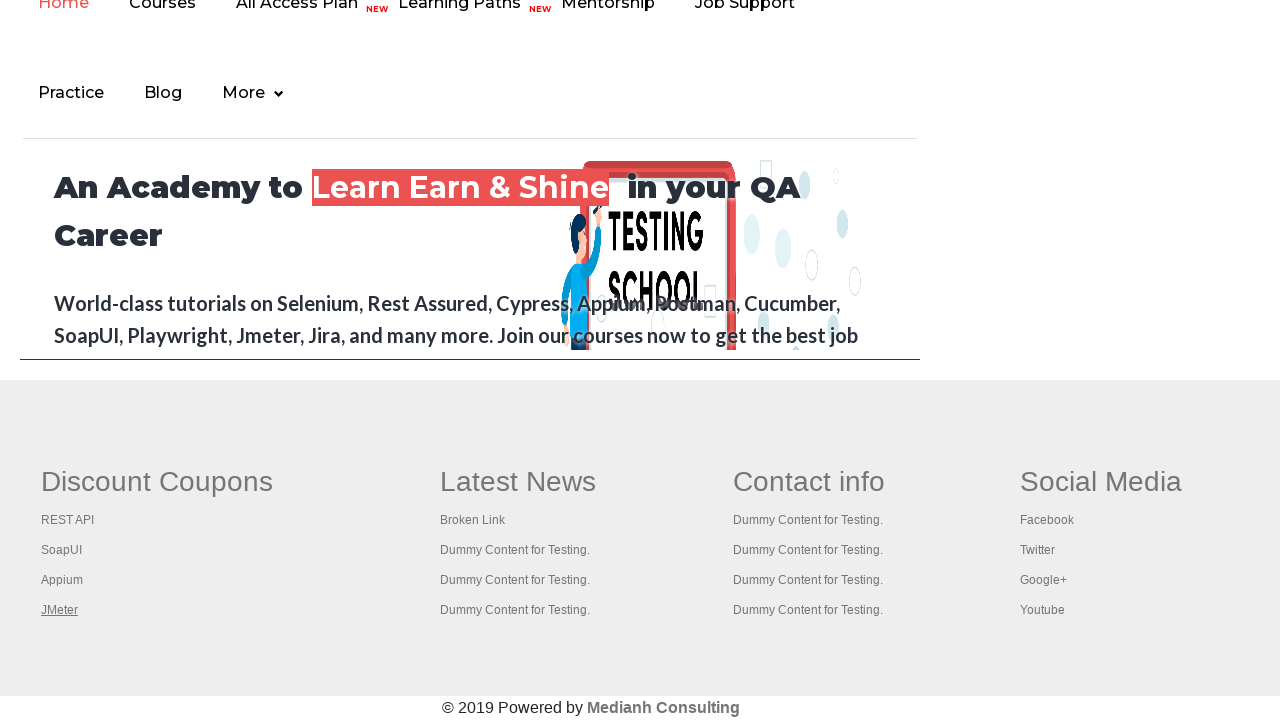

Waited 500ms on current tab
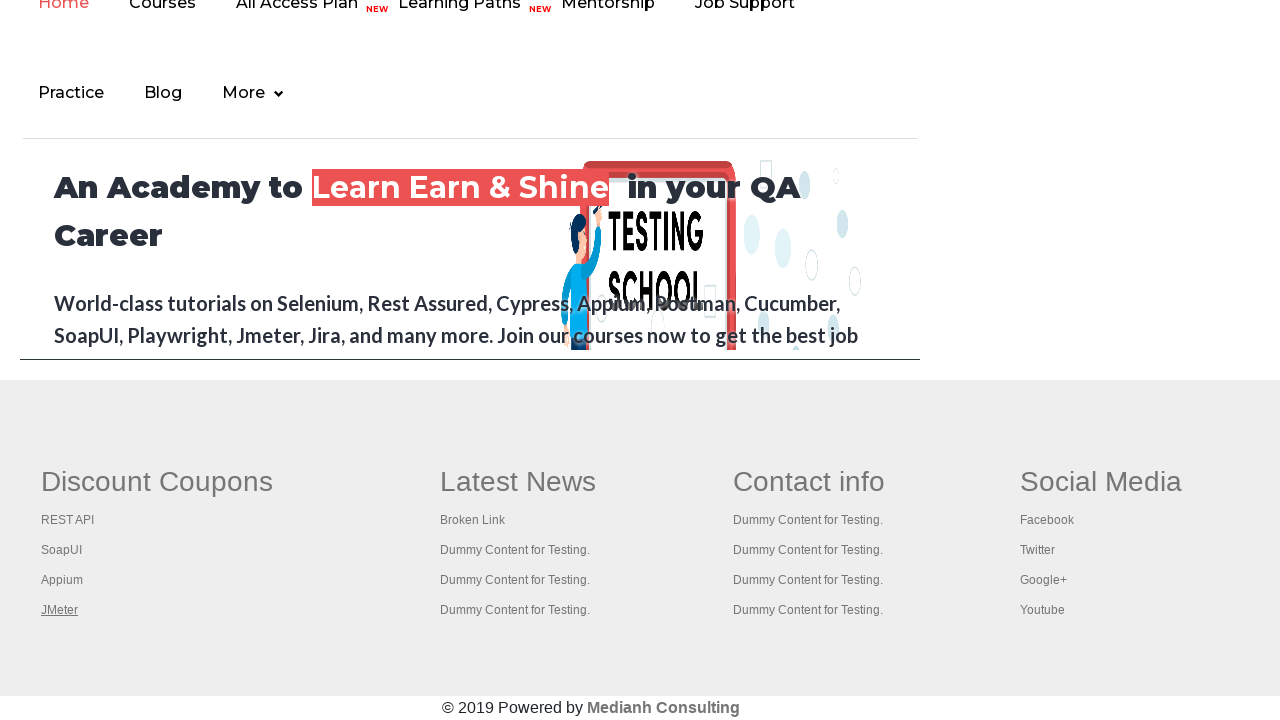

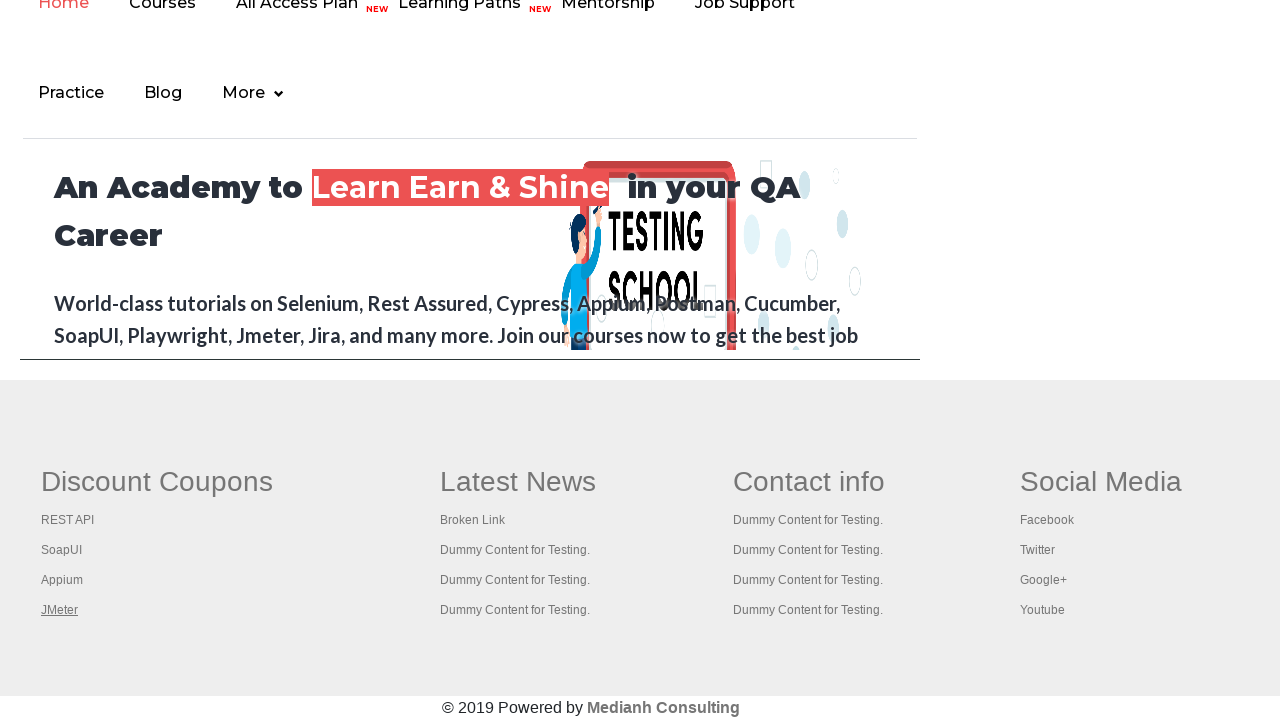